Tests division by zero (1/0) on an online calculator using keyboard input

Starting URL: https://www.online-calculator.com/full-screen-calculator/

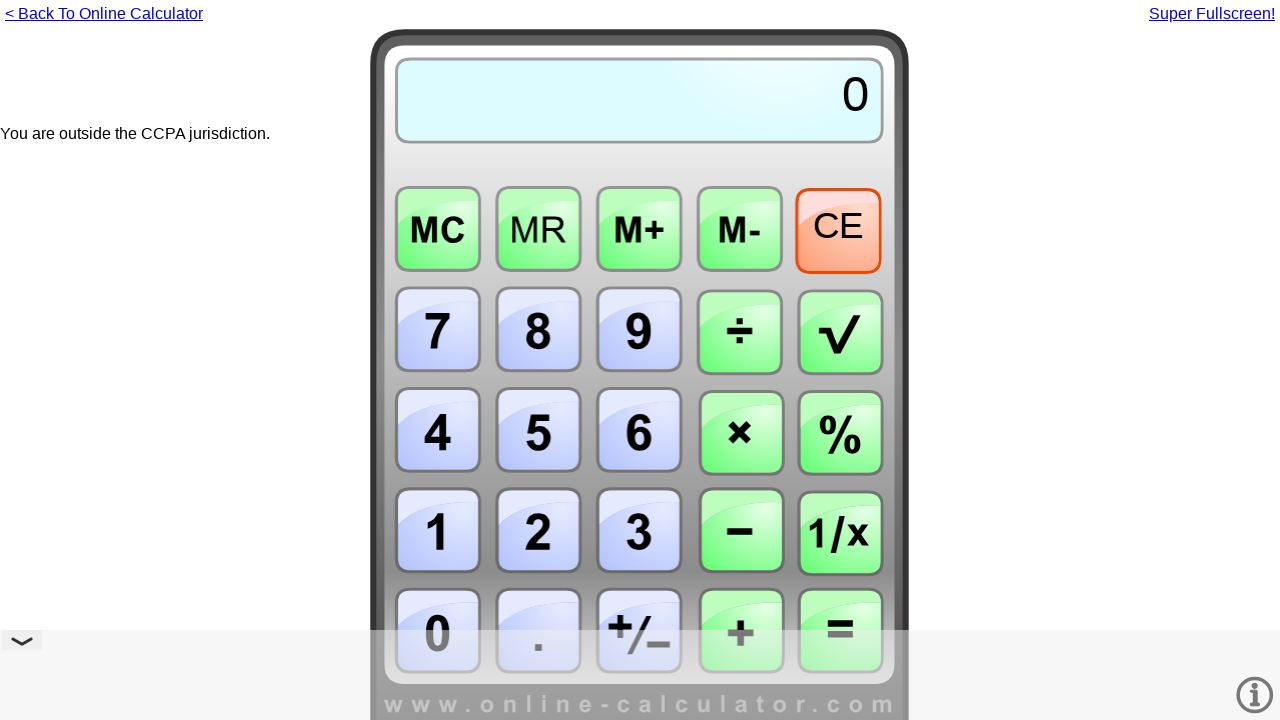

Pressed Numpad1 to enter first operand
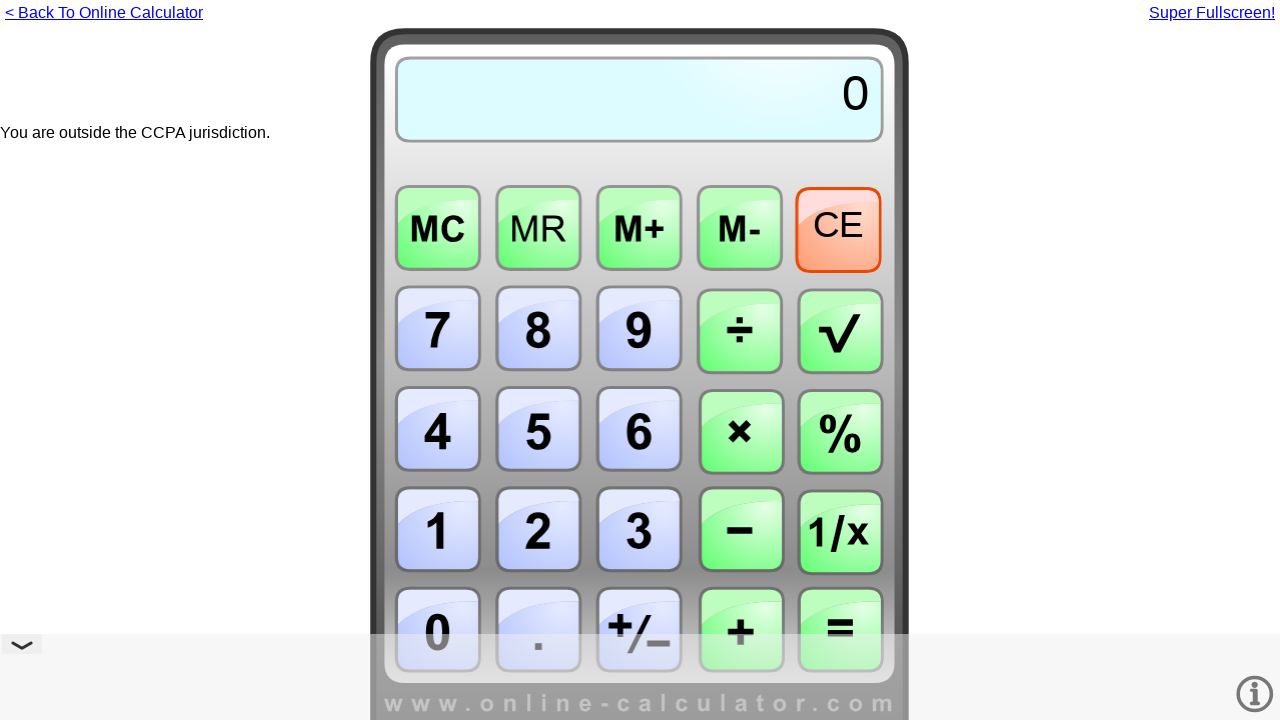

Pressed division operator (/)
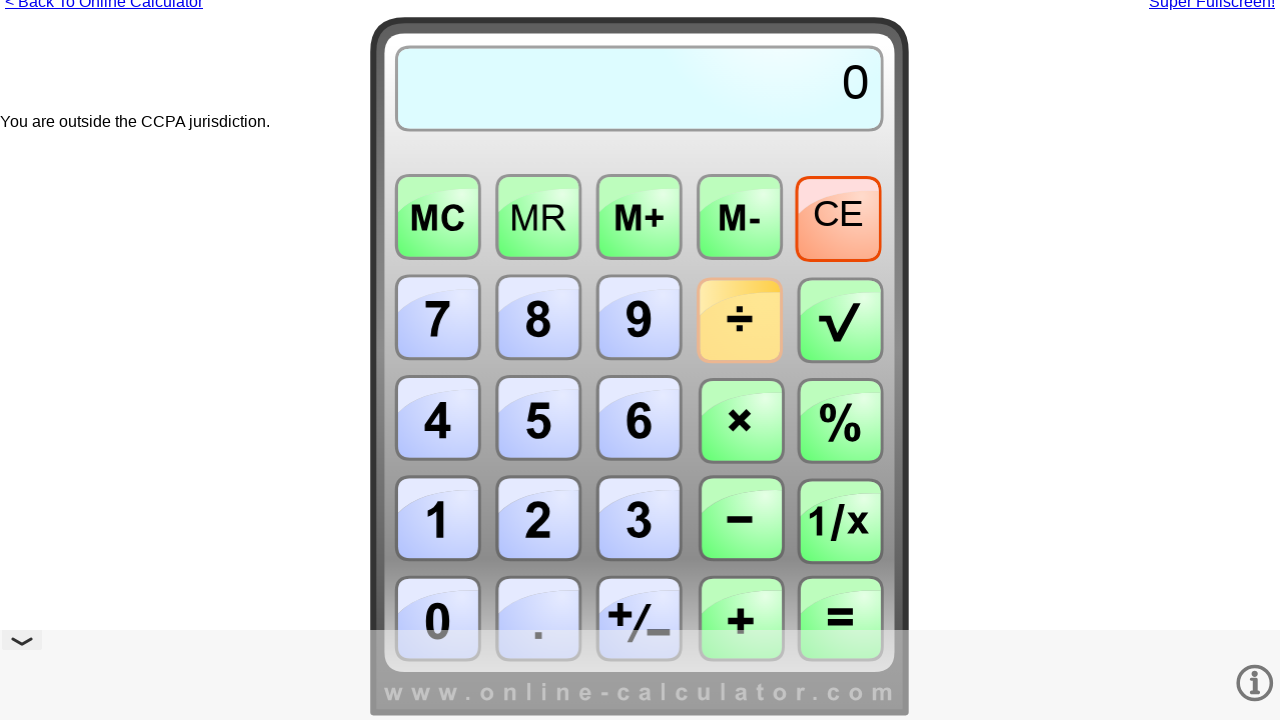

Pressed Numpad0 to enter second operand
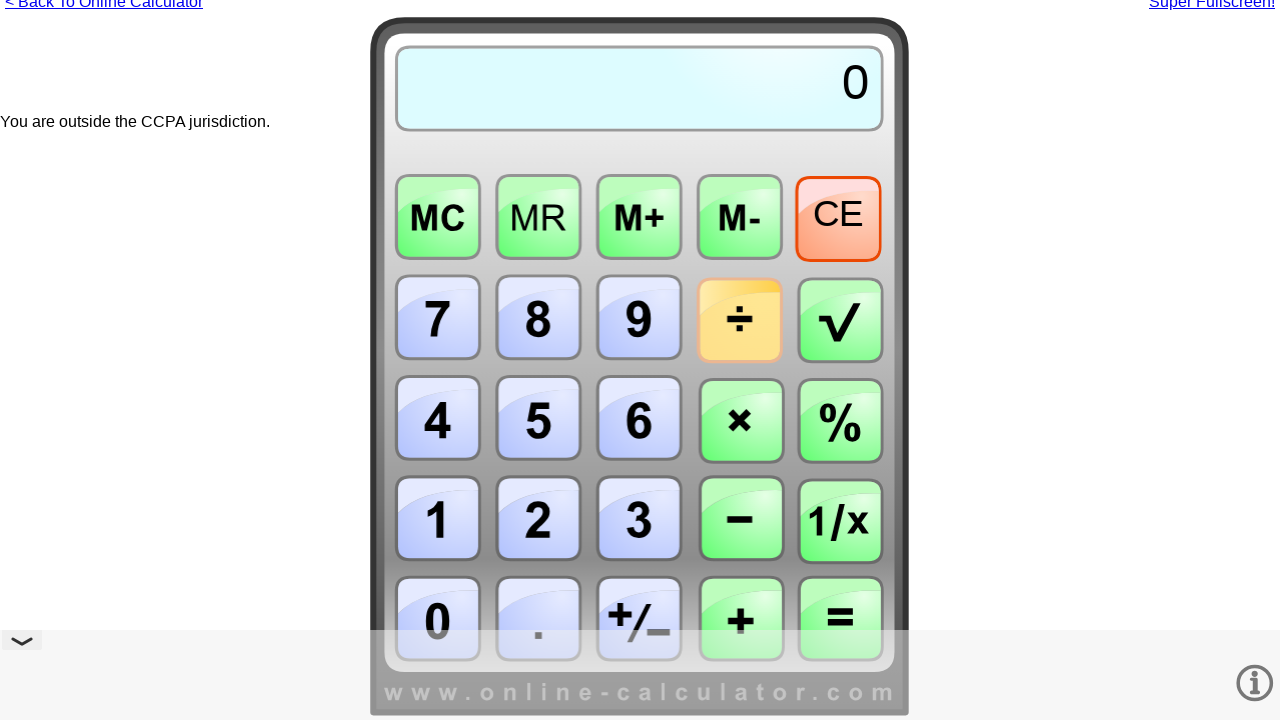

Pressed Enter to calculate division by zero (1/0)
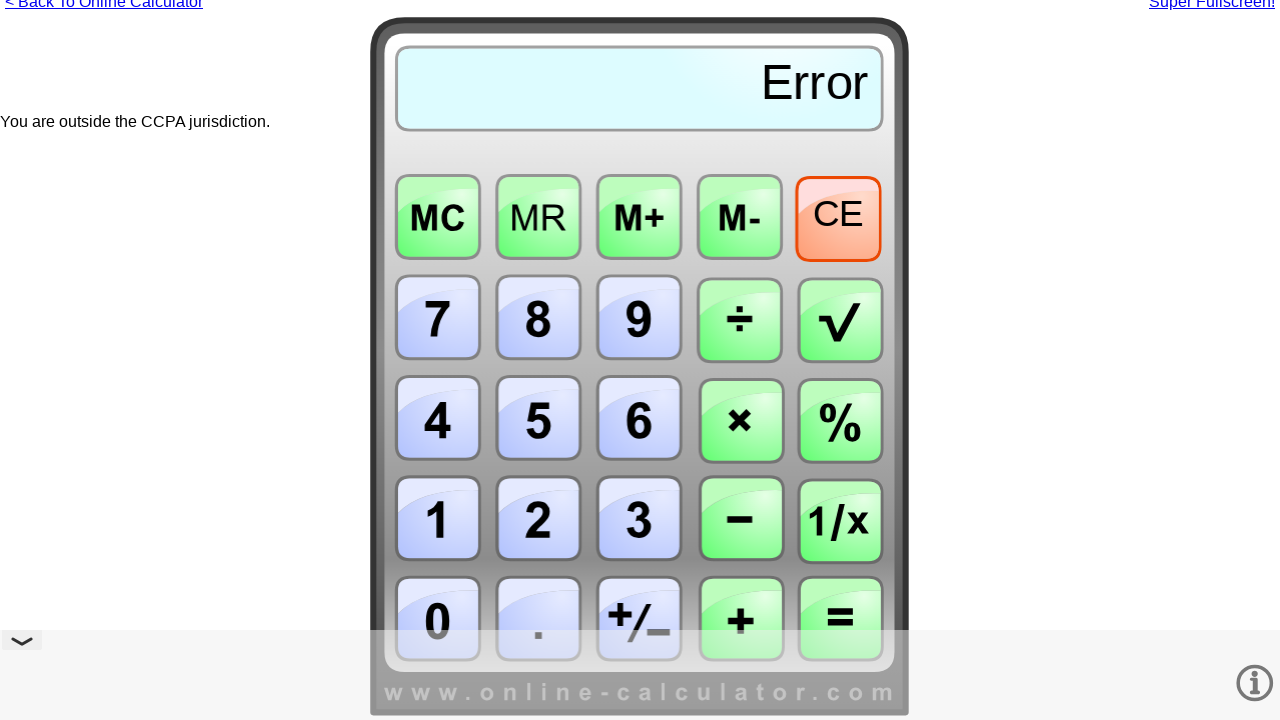

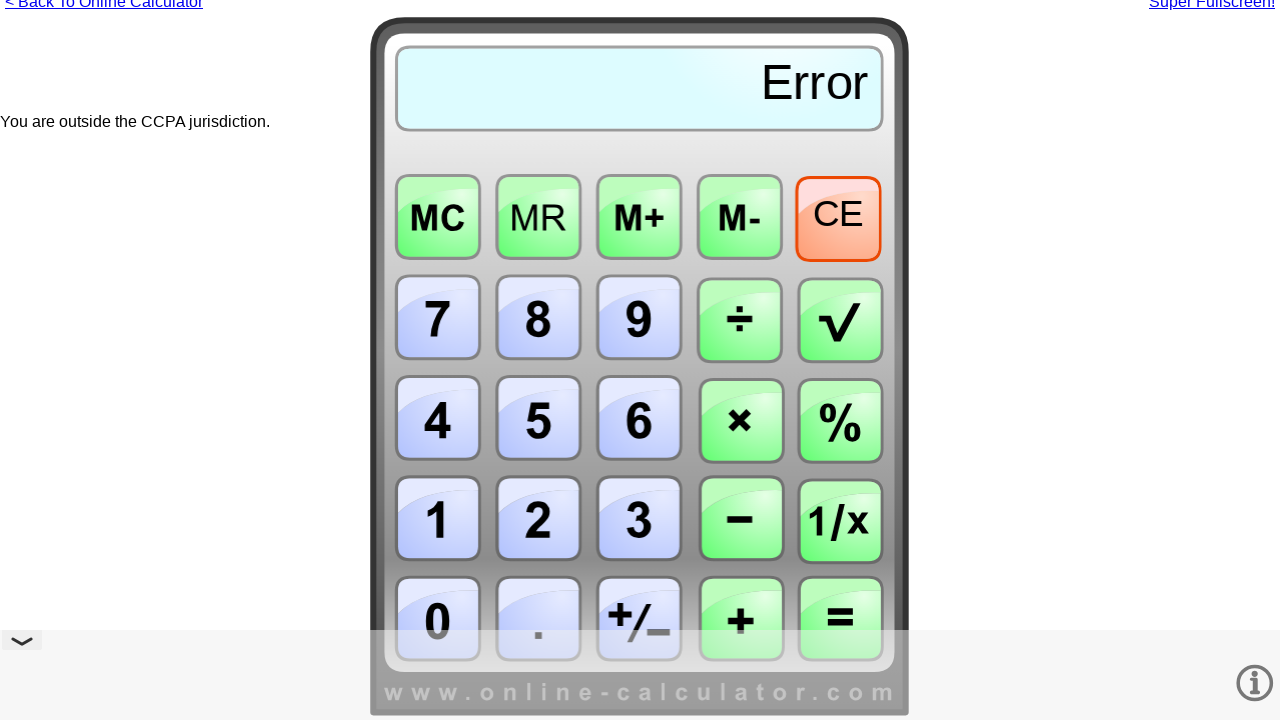